Tests JavaScript alert handling by clicking on the "Alert with OK" tab, triggering an alert, capturing the alert text, and accepting (closing) the alert by clicking OK.

Starting URL: http://demo.automationtesting.in/Alerts.html

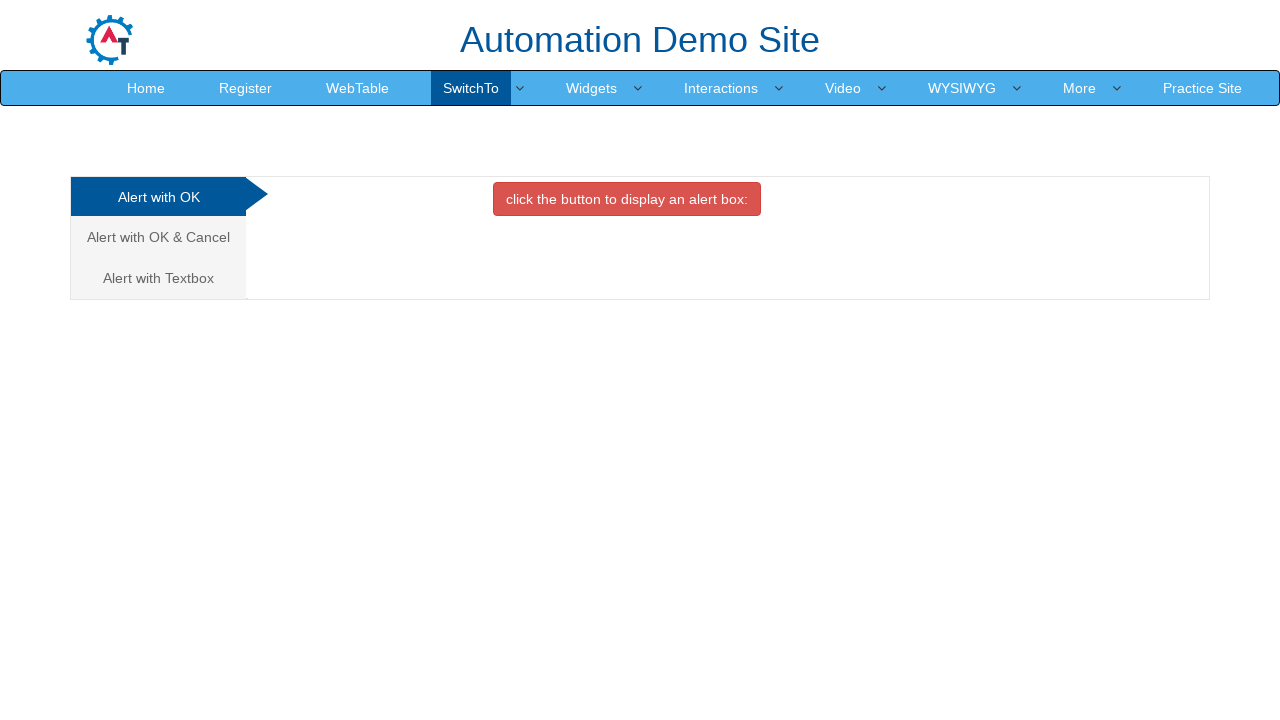

Clicked on 'Alert with OK button' tab at (158, 197) on xpath=/html/body/div[1]/div/div/div/div[1]/ul/li[1]/a
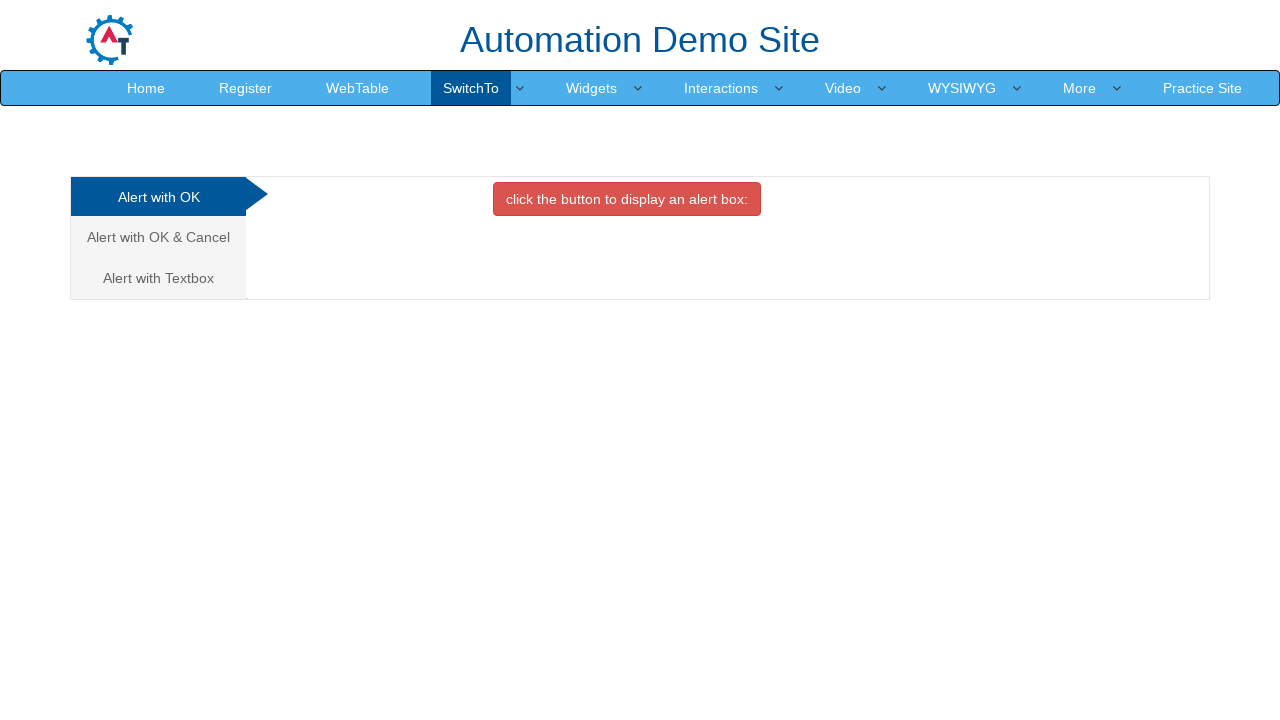

Clicked button to trigger alert dialog at (627, 199) on #OKTab button
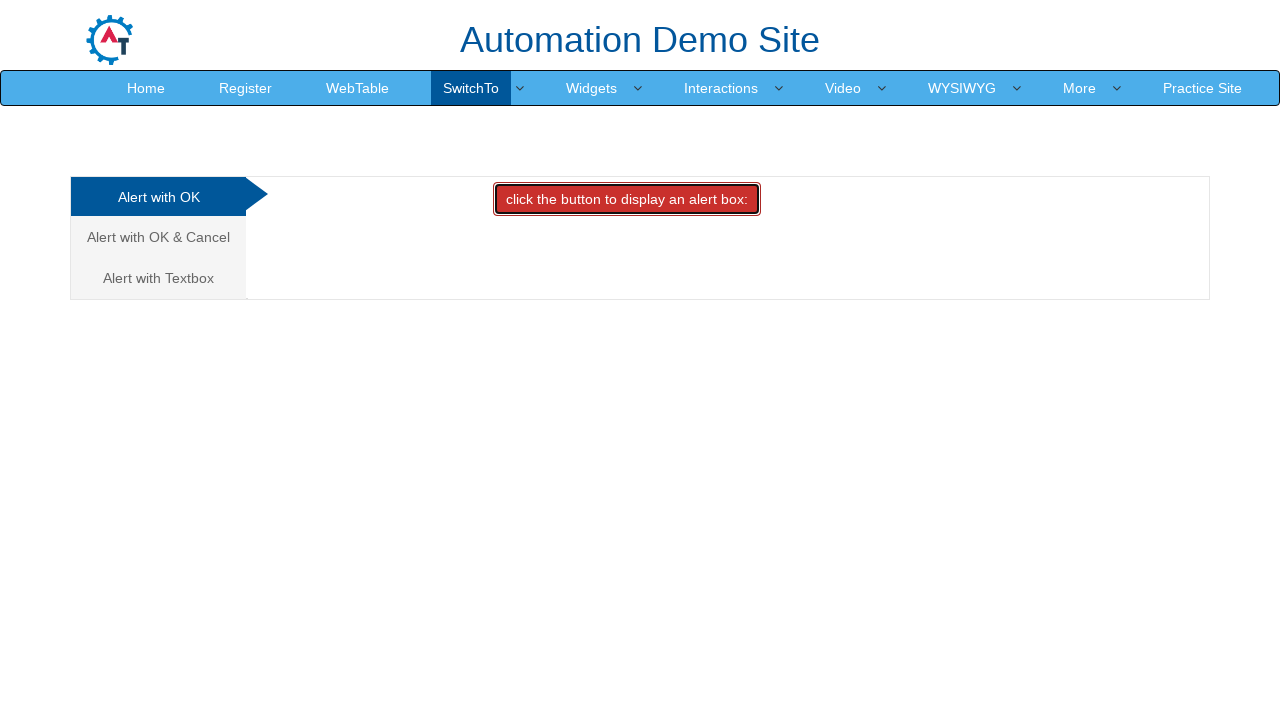

Set up dialog handler to accept alert
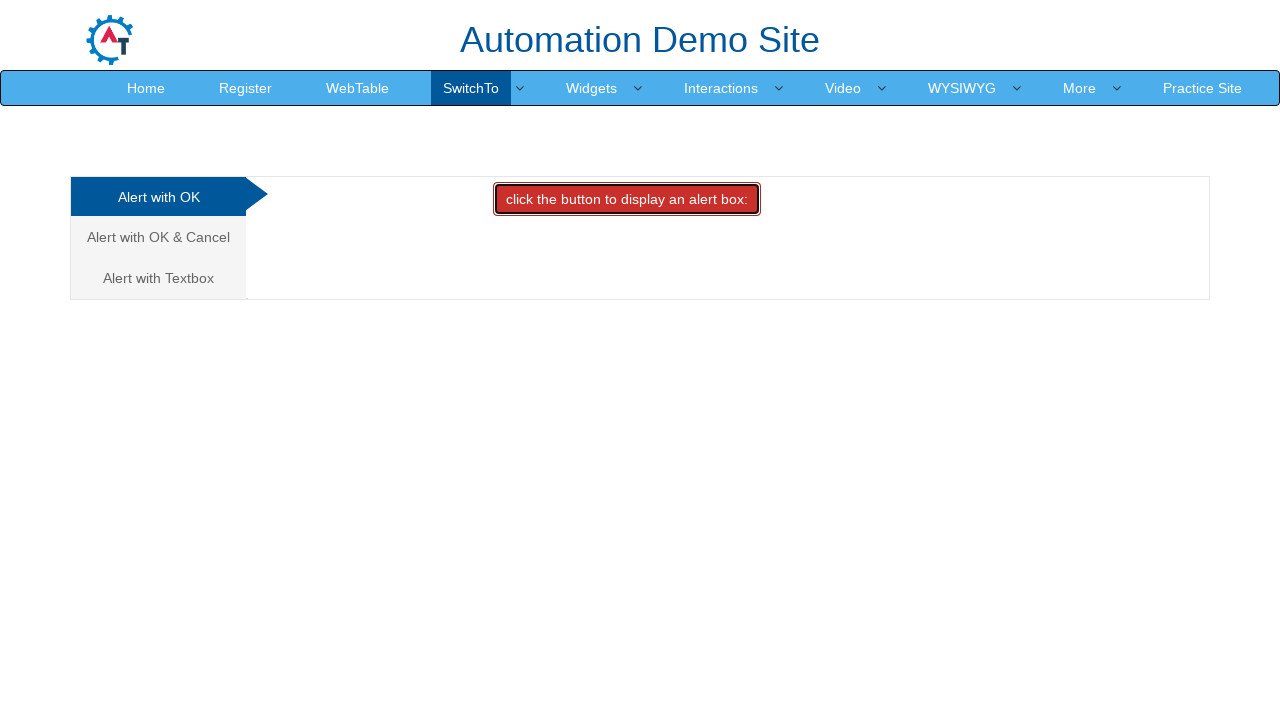

Clicked button to trigger alert and accepted it at (627, 199) on #OKTab button
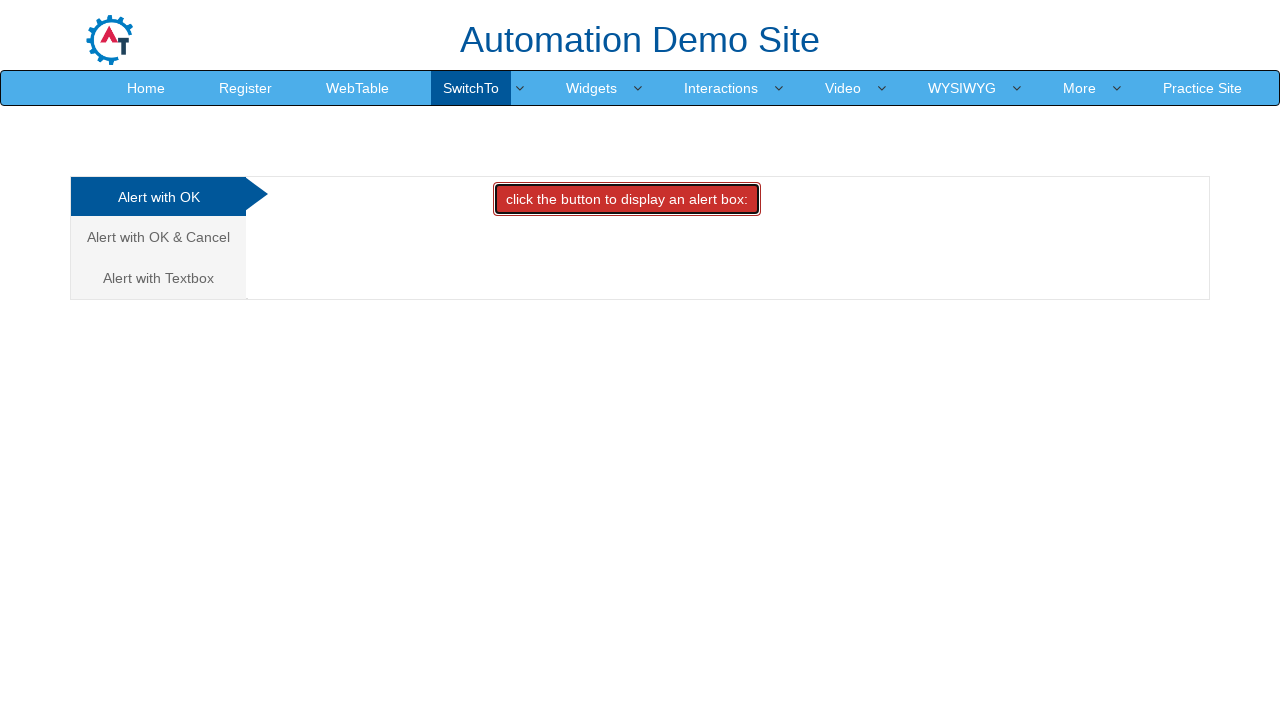

Waited for alert processing to complete
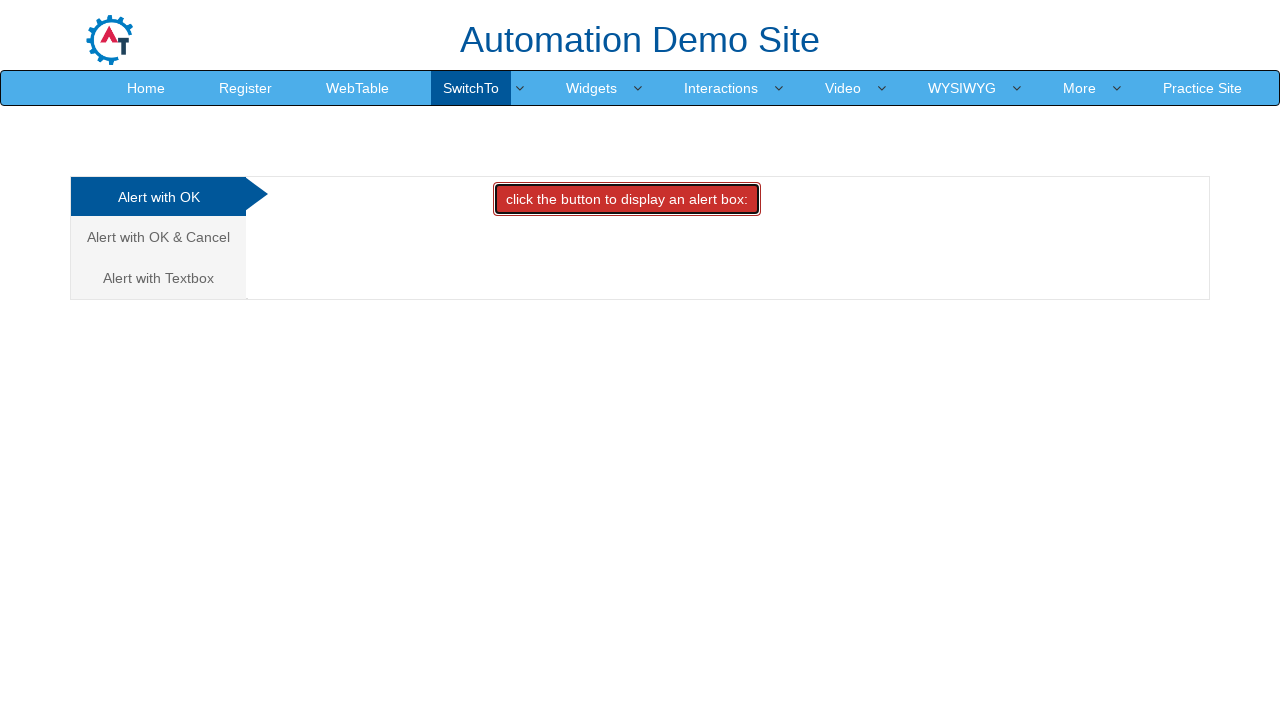

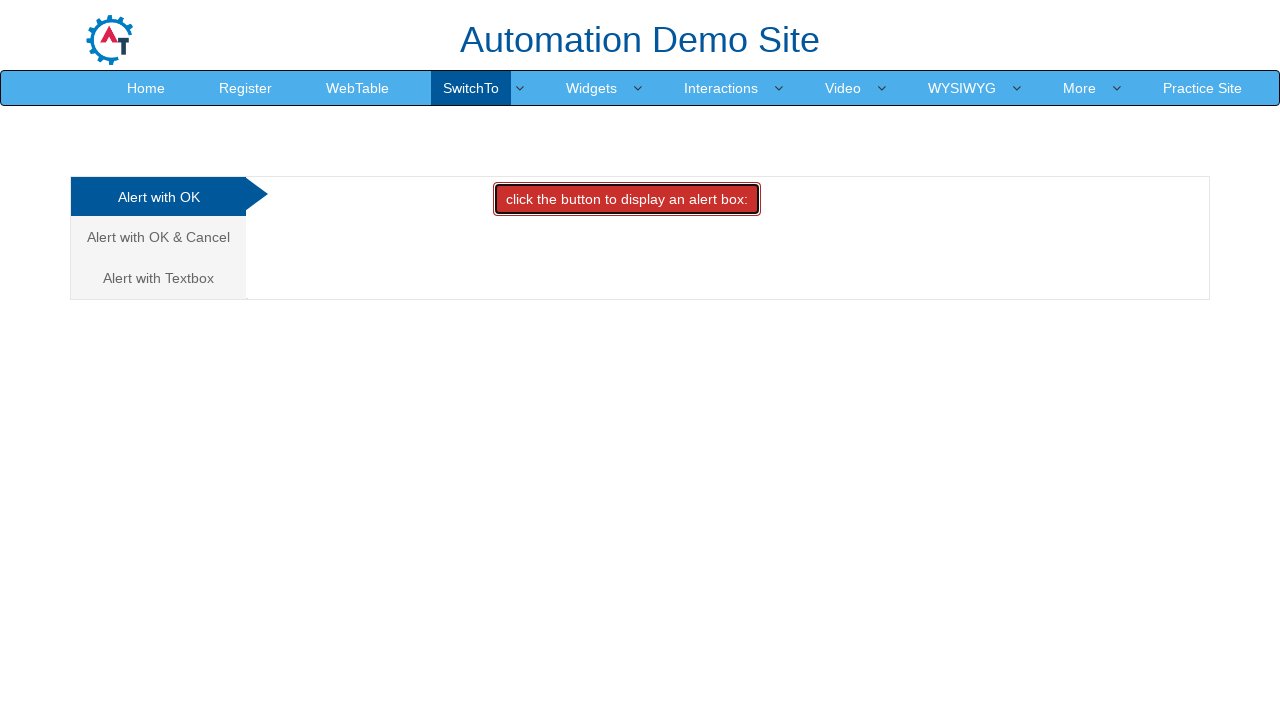